Navigates to a page, finds and clicks a link with text calculated from a mathematical formula, then fills out and submits a form with personal information.

Starting URL: http://suninjuly.github.io/find_link_text

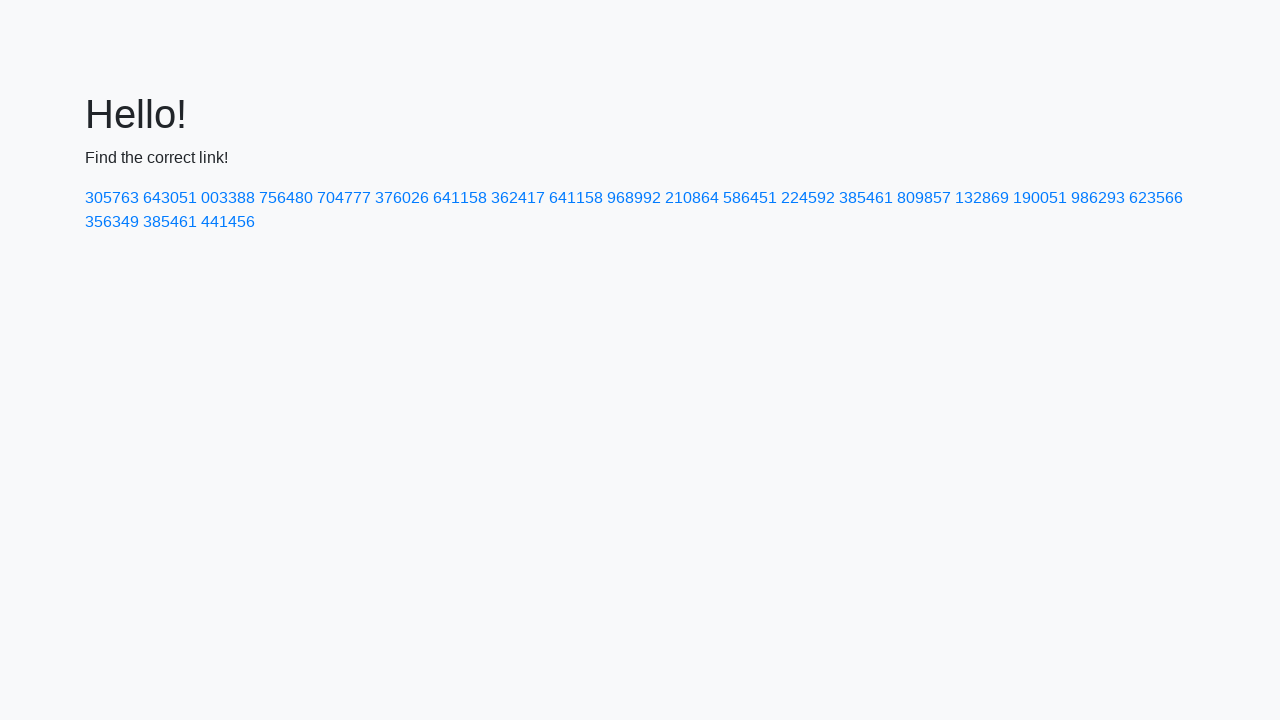

Calculated link text from mathematical formula: π^e * 10000
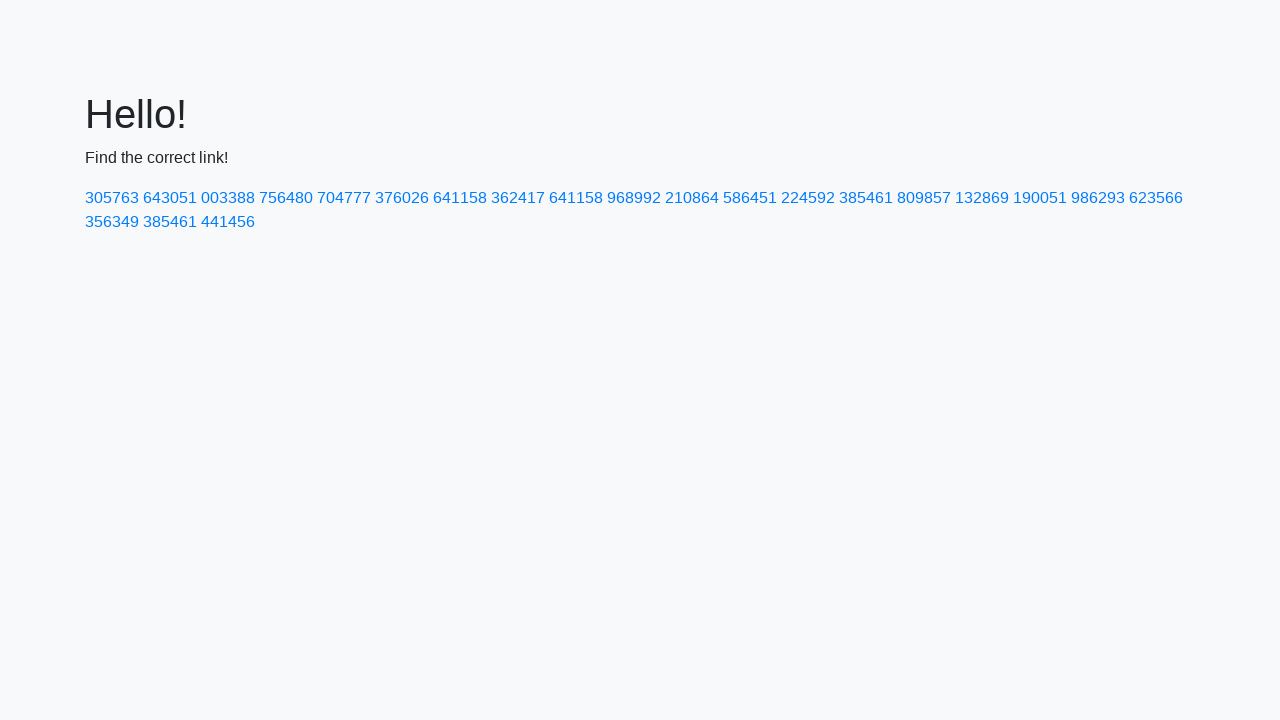

Clicked link with calculated text '224592' at (808, 198) on text=224592
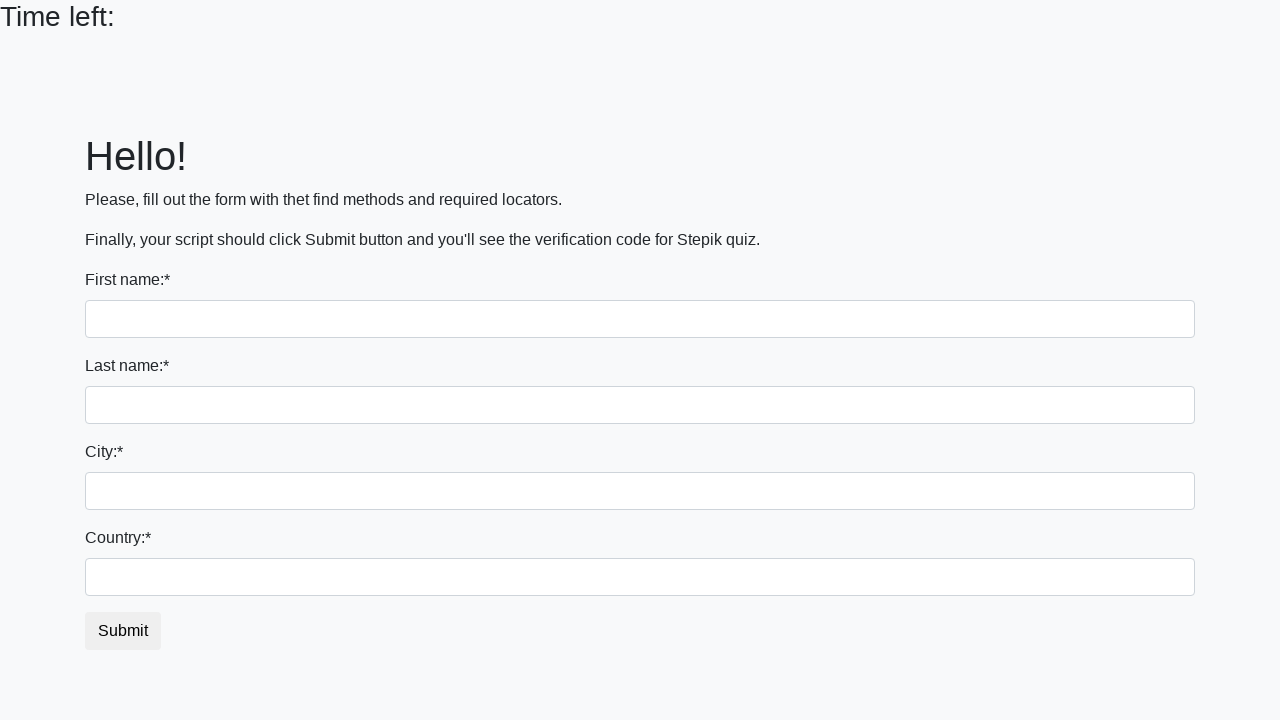

Filled first name field with 'Alehandro' on input:first-of-type
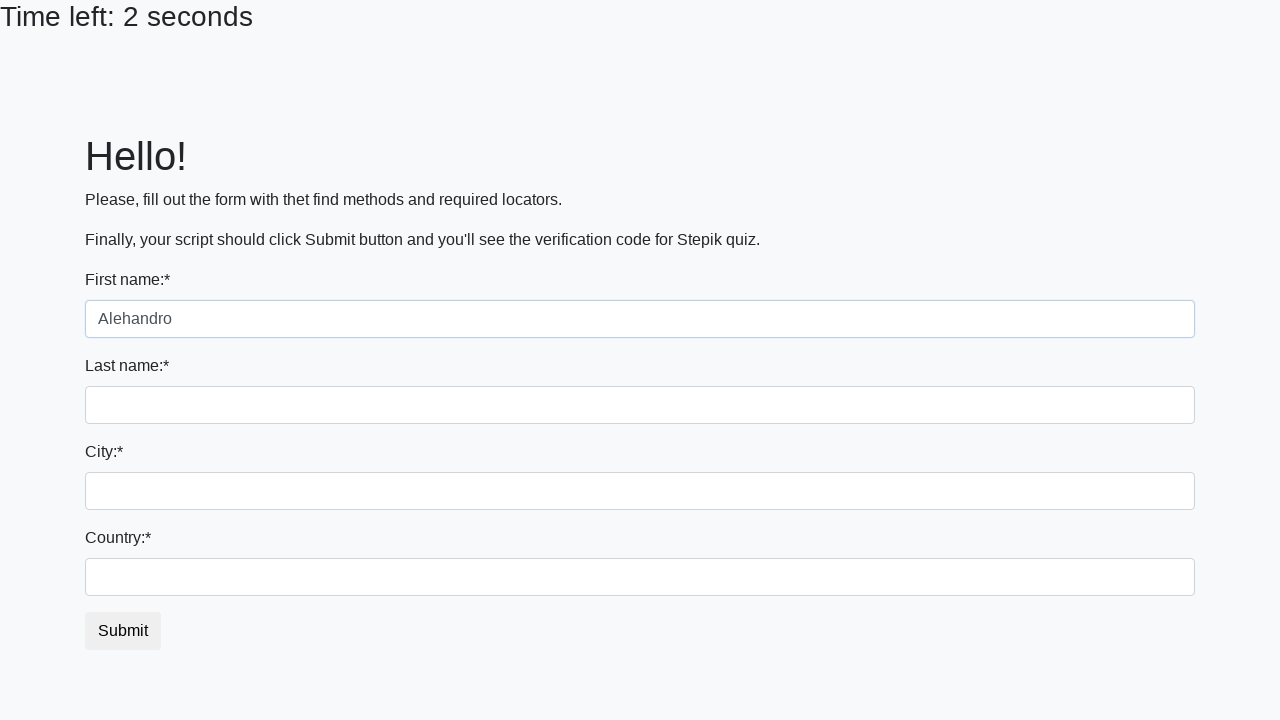

Filled last name field with 'Plaha' on input[name='last_name']
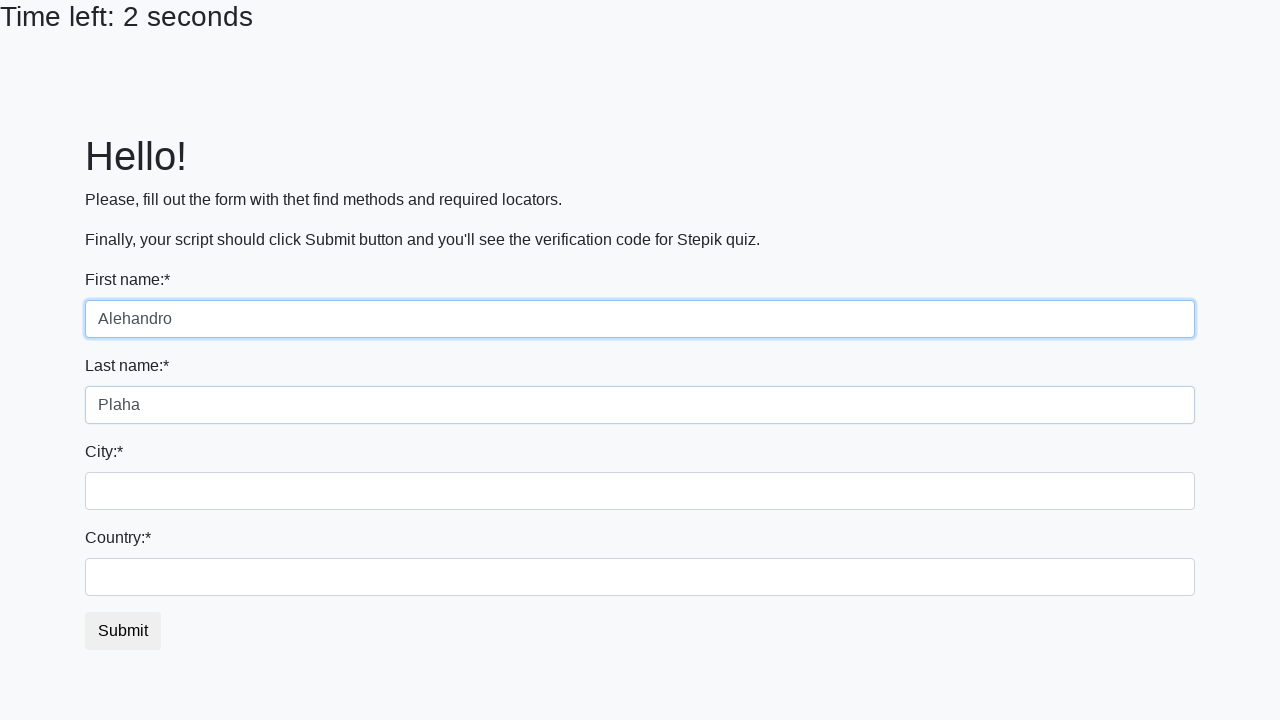

Filled city field with 'Simfer' on .city
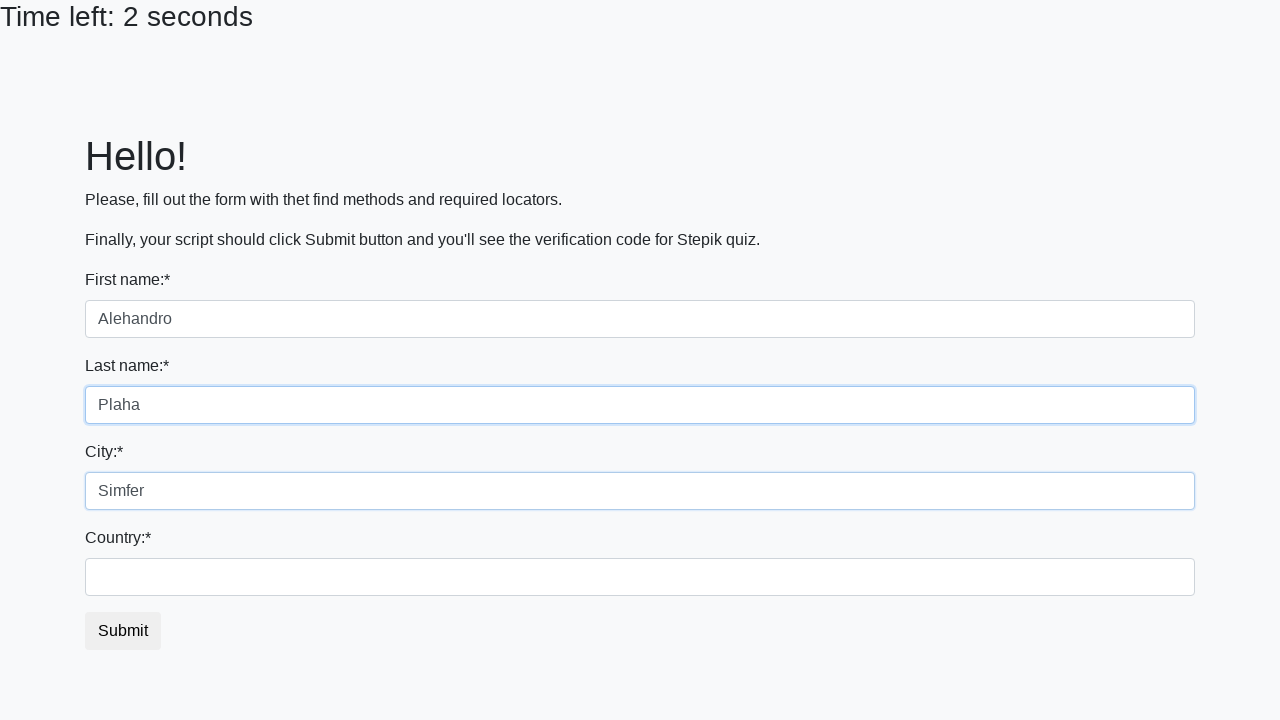

Filled country field with 'Russia' on #country
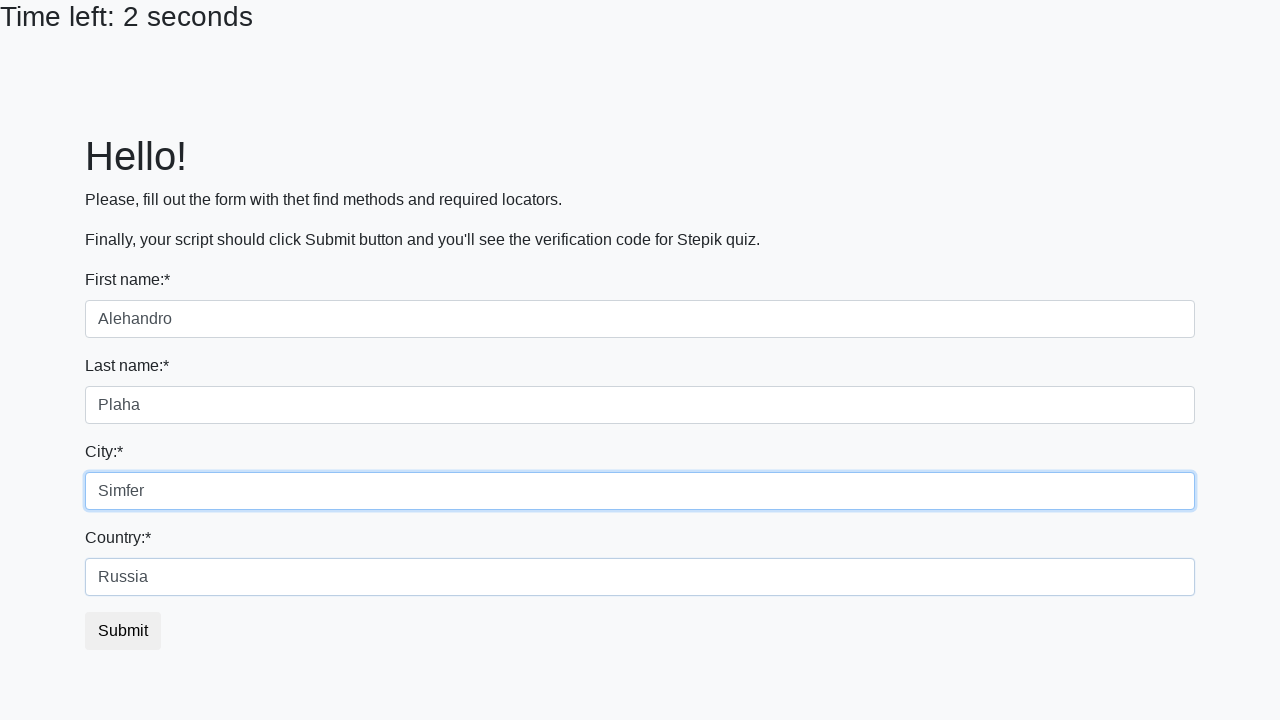

Clicked submit button to submit the form at (123, 631) on button.btn
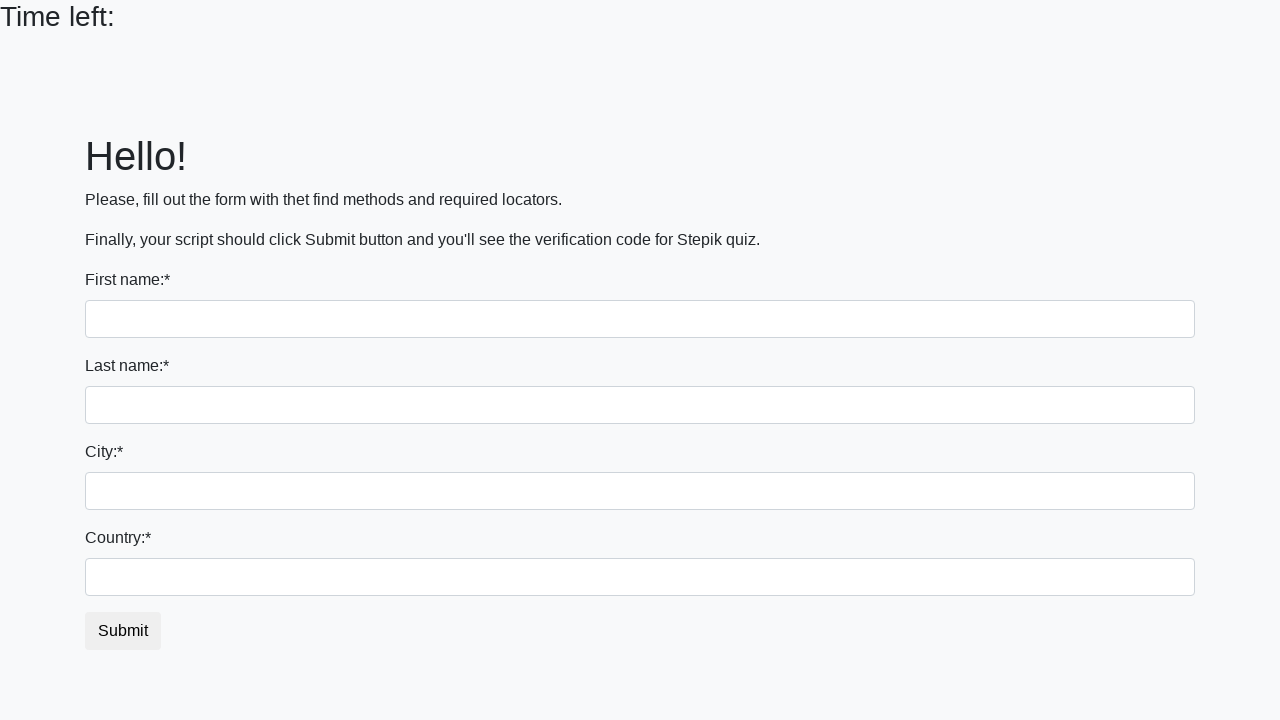

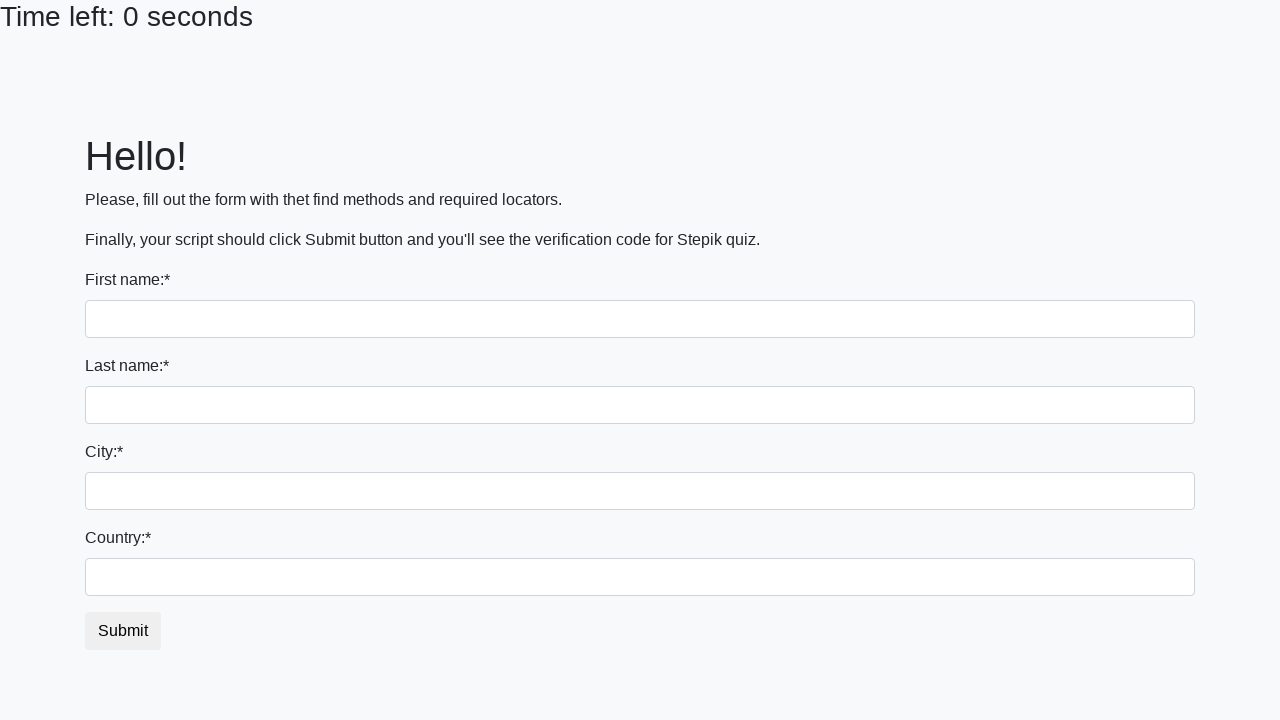